Tests drag-and-drop functionality on jQuery UI demo page by dragging an element and dropping it onto a target area within an iframe

Starting URL: https://jqueryui.com/droppable/

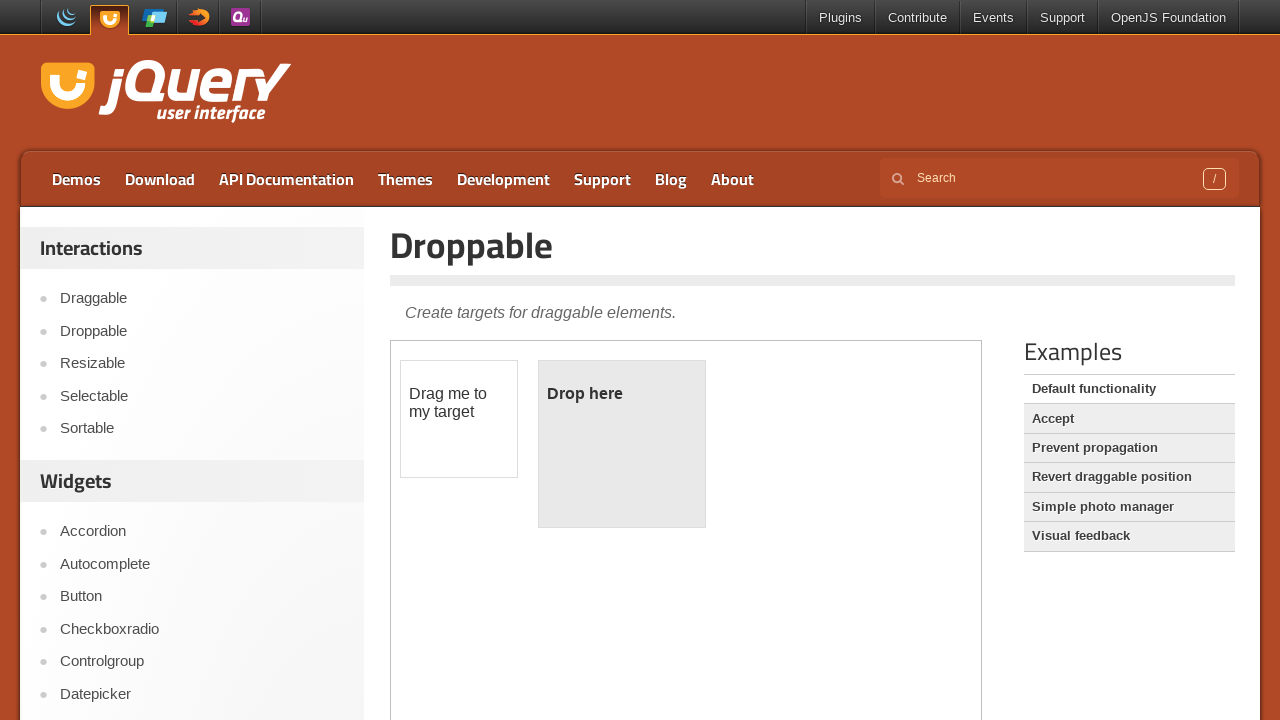

Waited 5 seconds for page to load
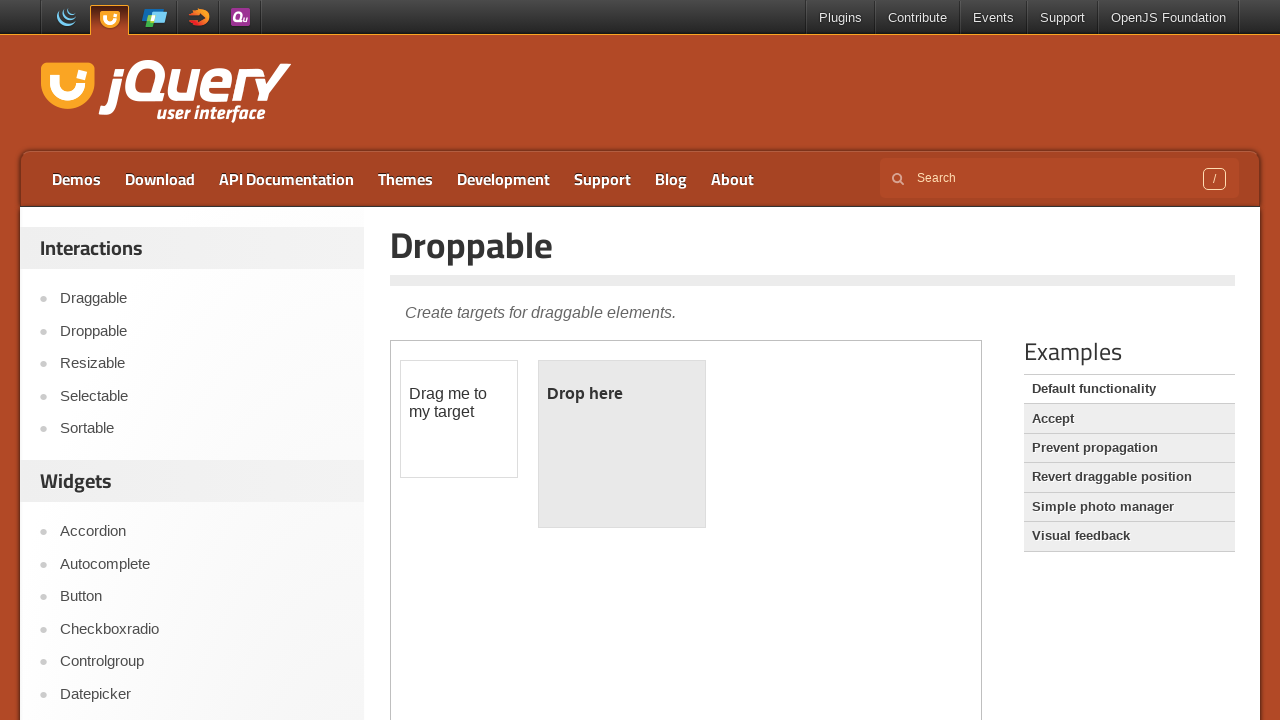

Located iframe with demo-frame class
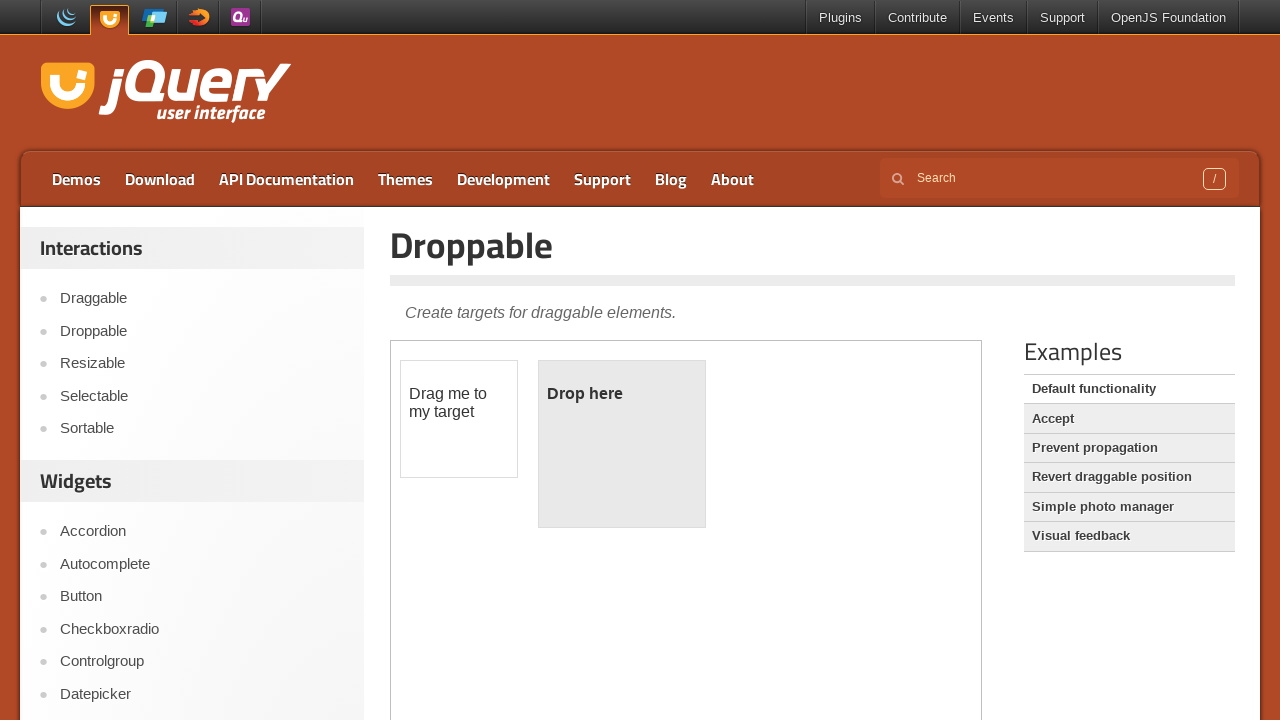

Located draggable element with ID 'draggable'
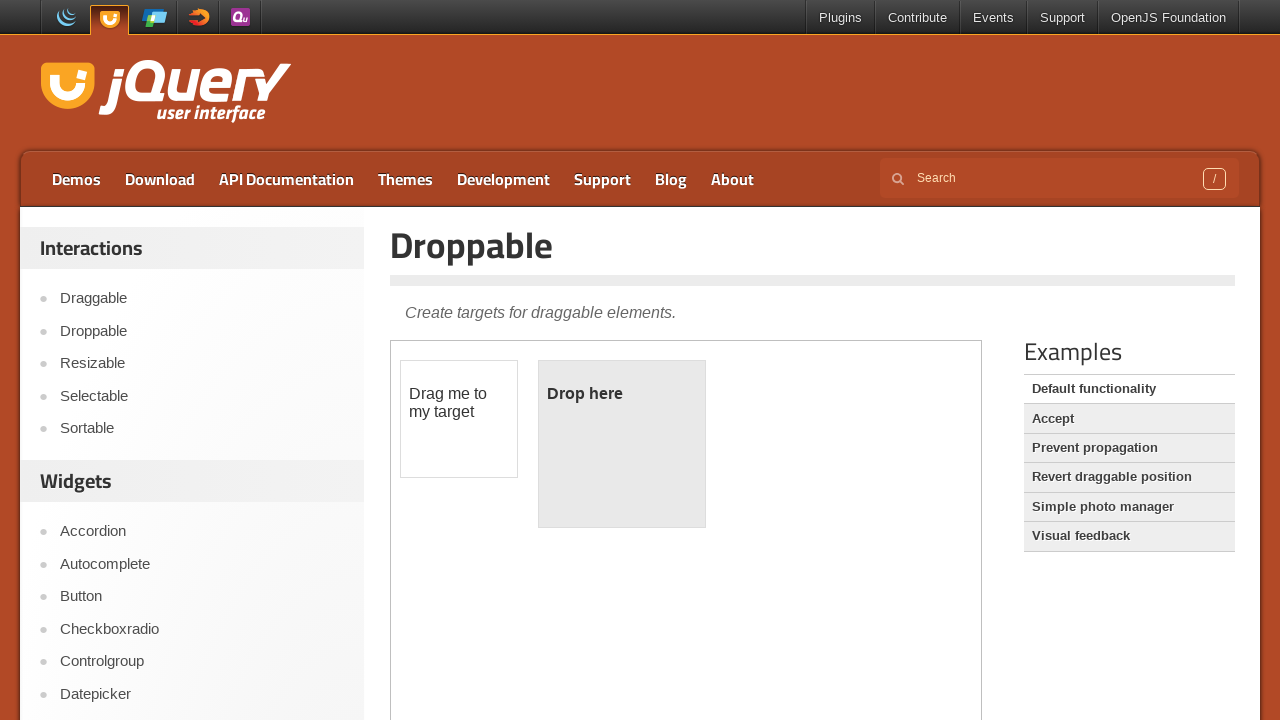

Located droppable target element with ID 'droppable'
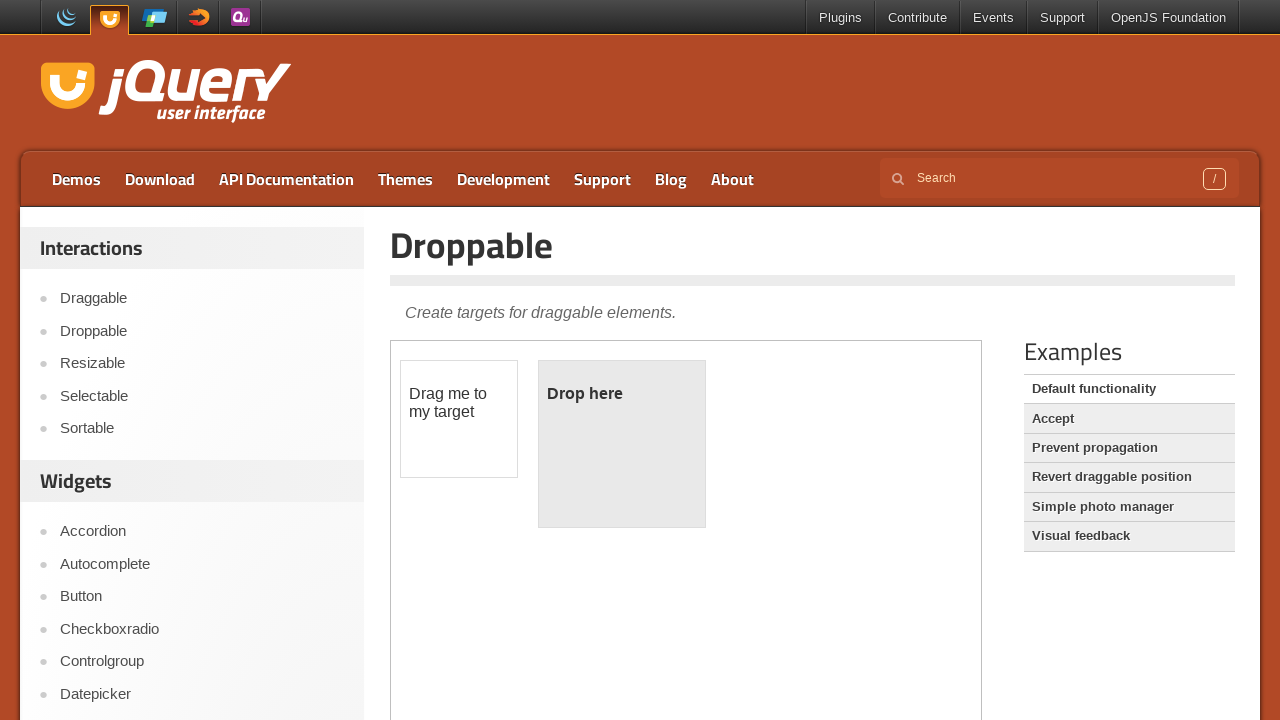

Dragged draggable element onto droppable target at (622, 444)
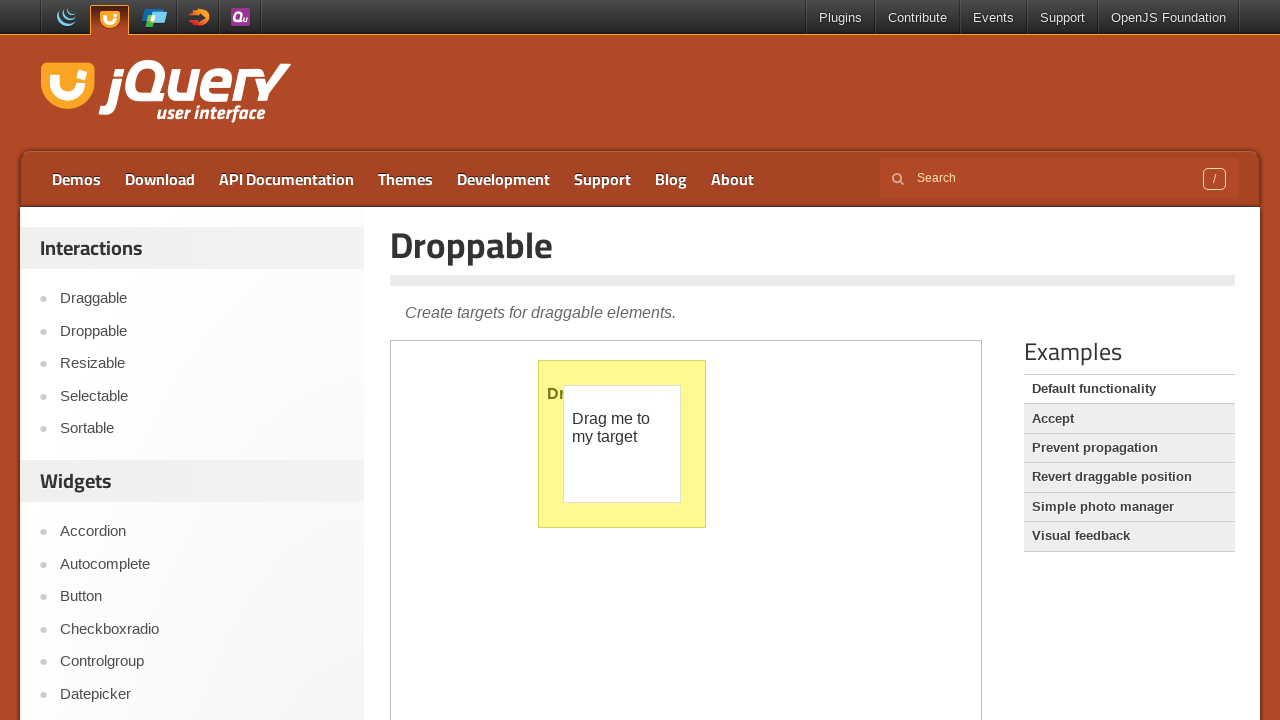

Waited 2 seconds to observe drag-and-drop result
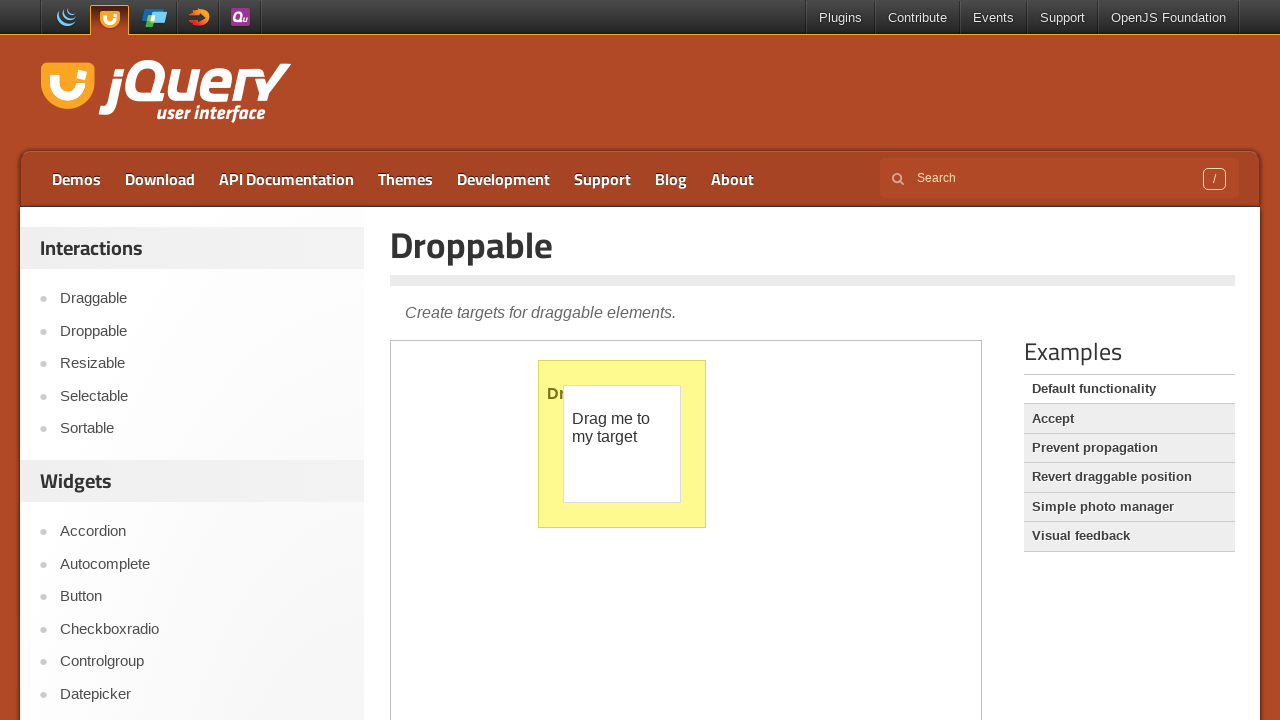

Retrieved inner text from droppable element to verify drop
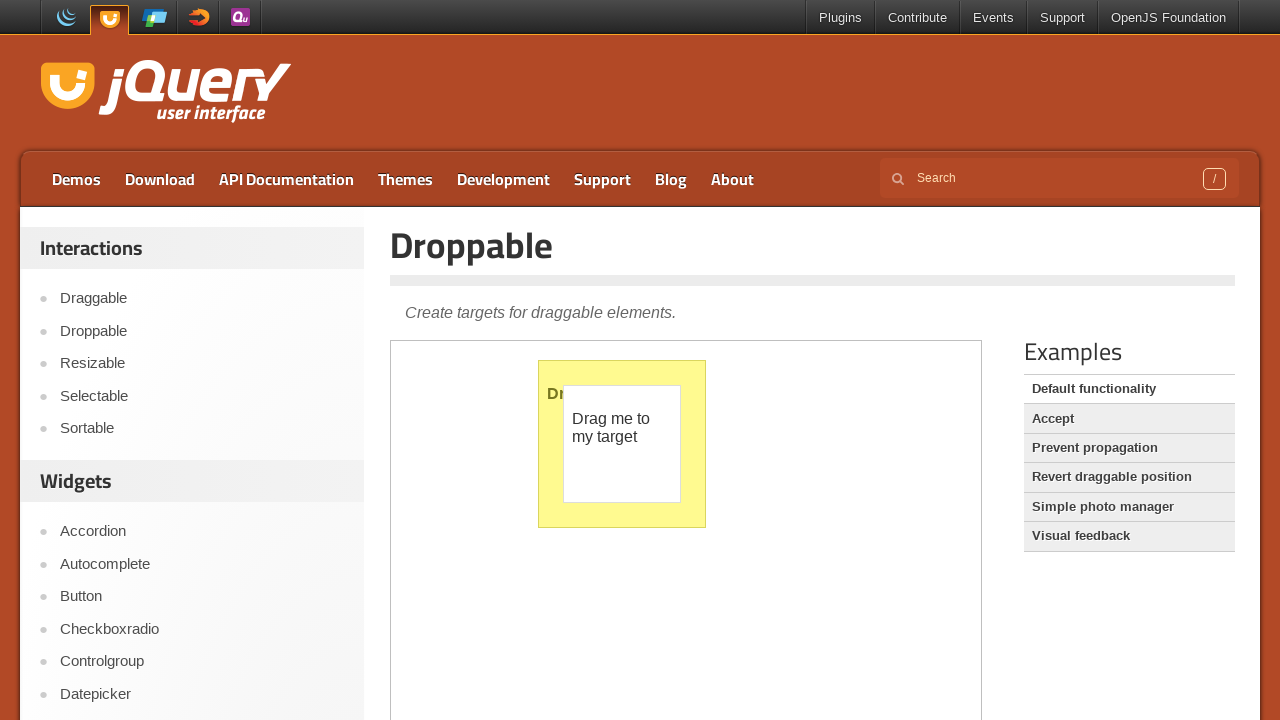

Drag-and-drop action verified successfully - 'Dropped!' text found
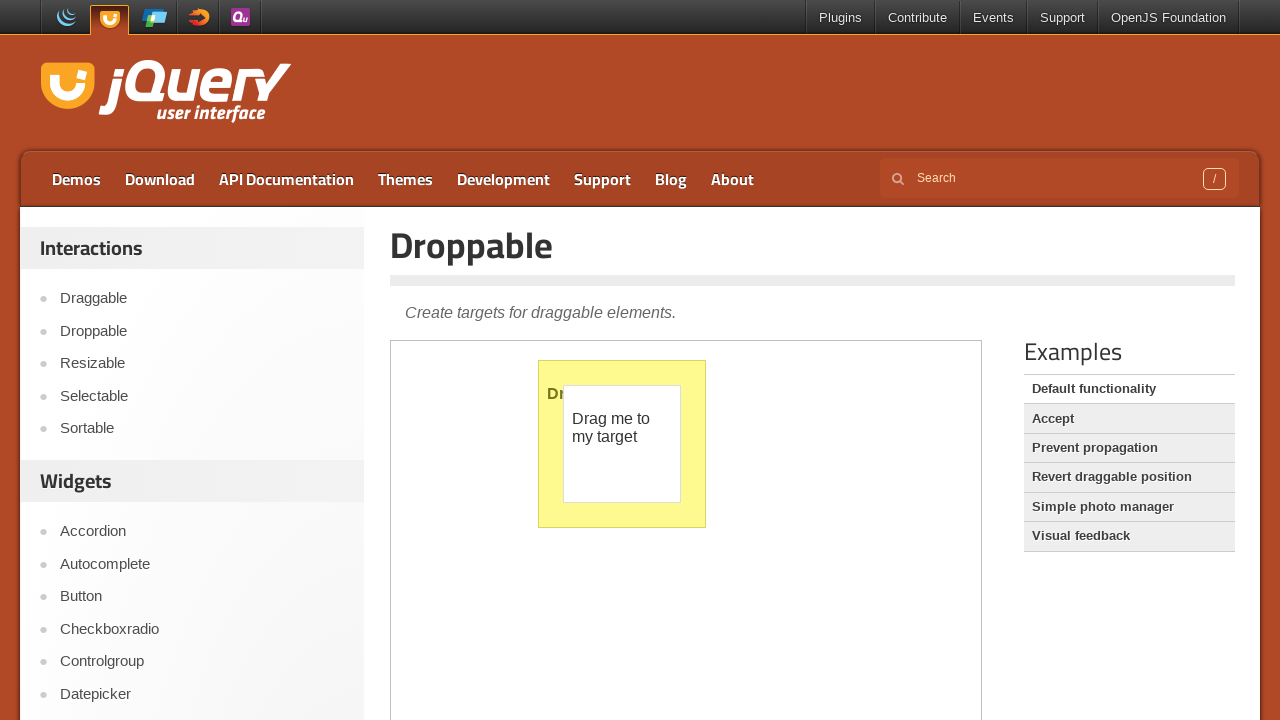

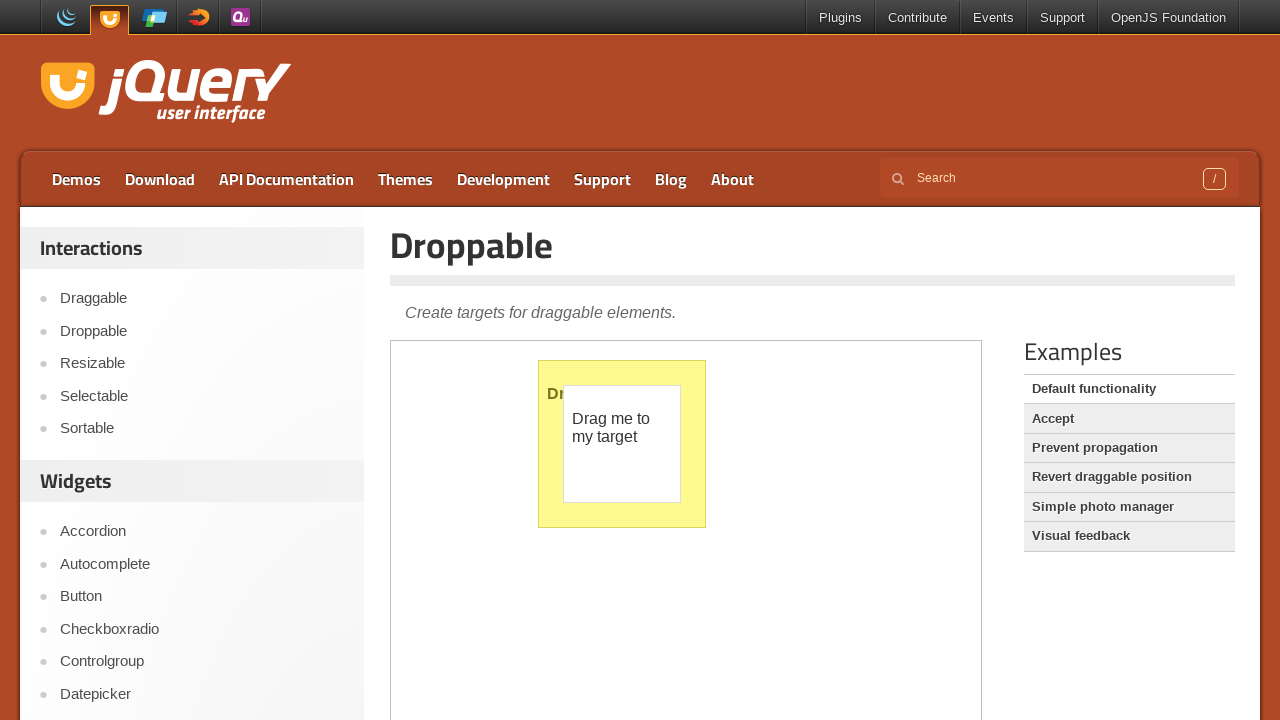